Tests radio button click to enable date field functionality

Starting URL: https://rahulshettyacademy.com/dropdownsPractise/

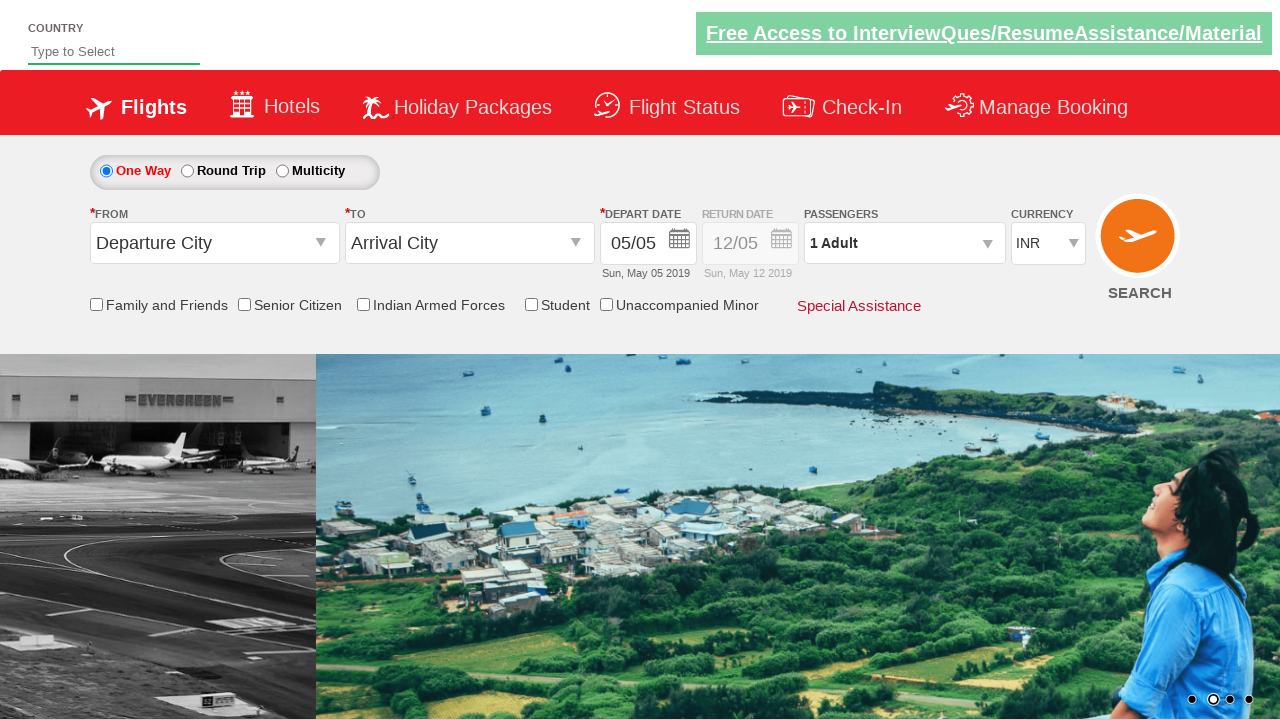

Clicked radio button to enable round trip option at (187, 171) on input[id*='ctl00_mainContent_rbtnl_Trip_1']
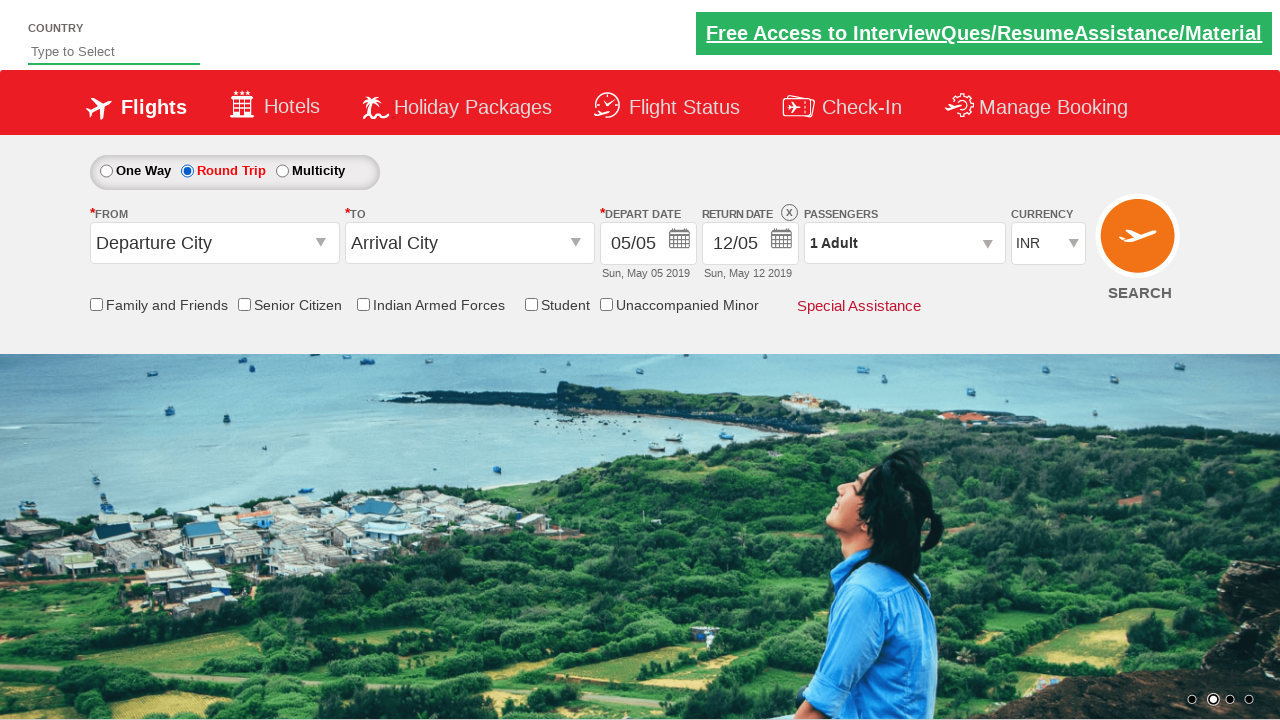

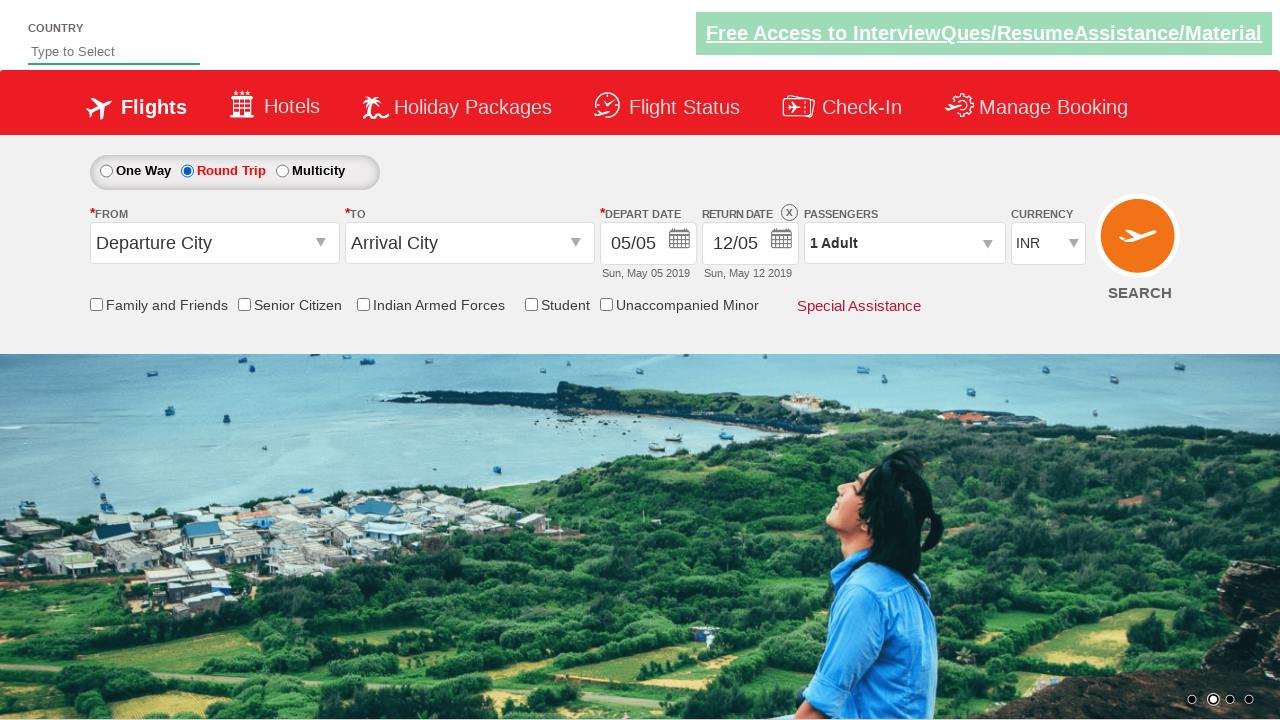